Navigates to a solitaire game project page on planetb.ca

Starting URL: http://www.planetb.ca/projects/sosolitaire/

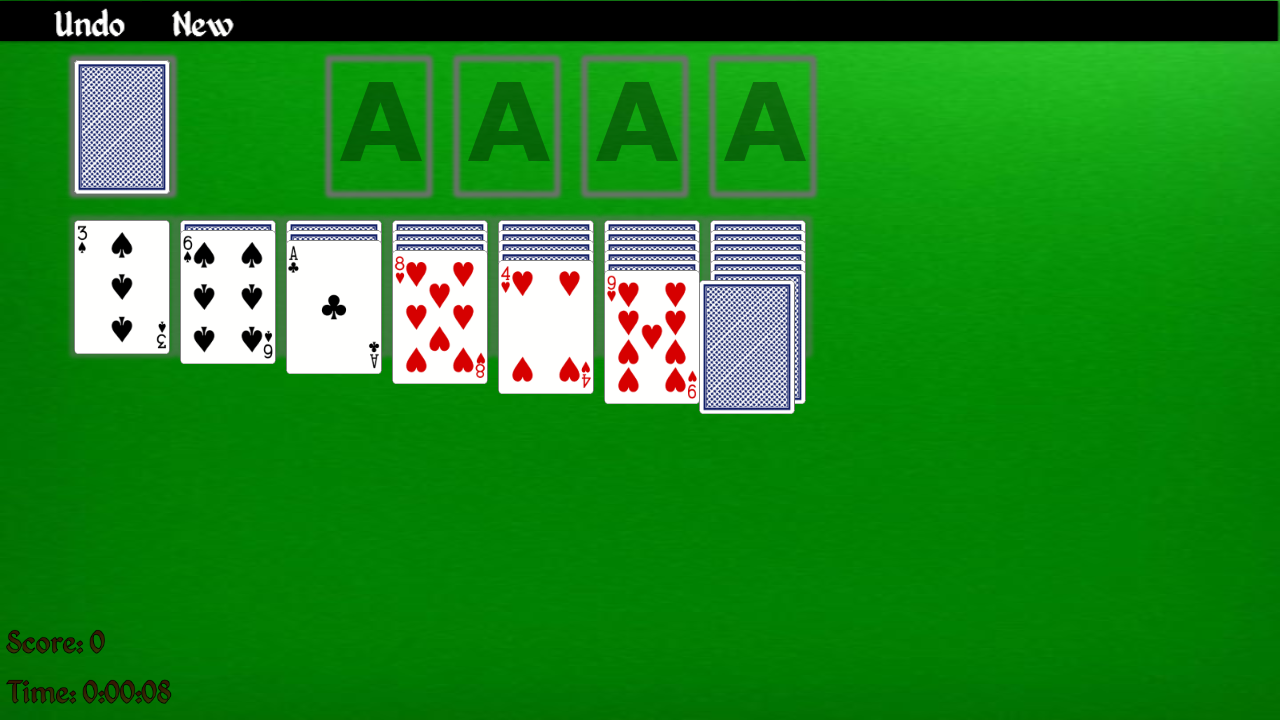

Navigated to solitaire game project page on planetb.ca
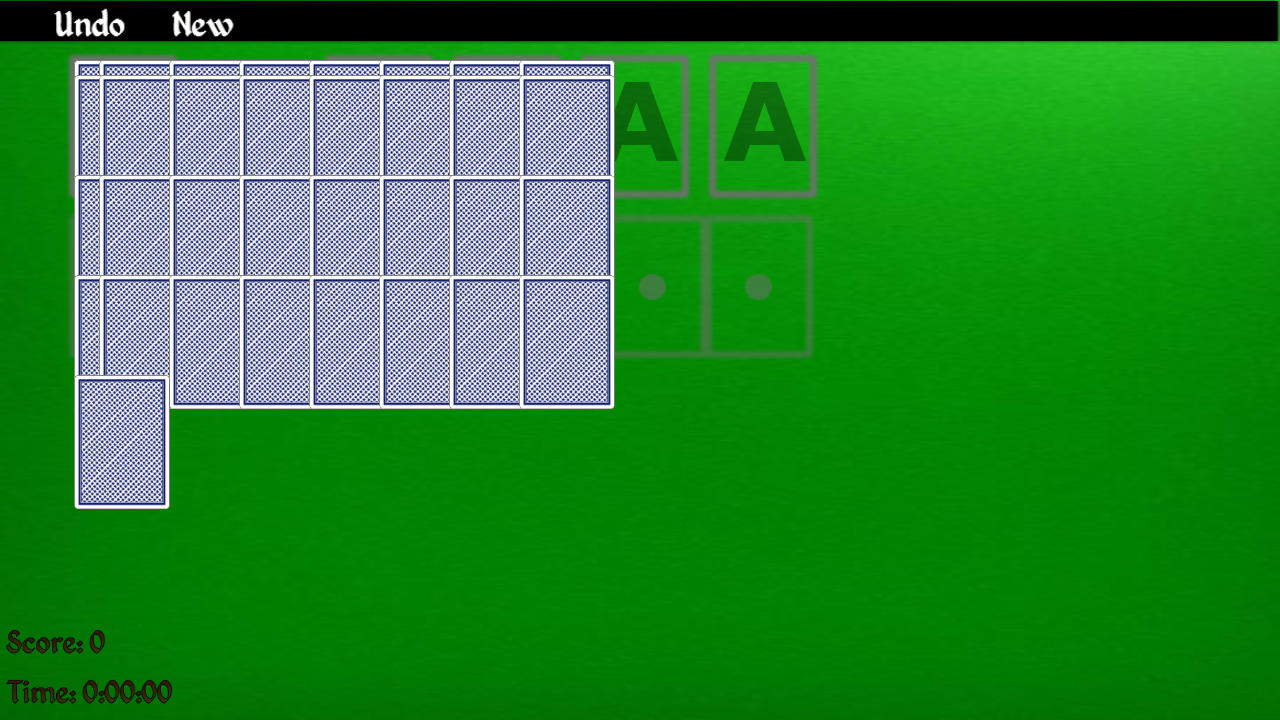

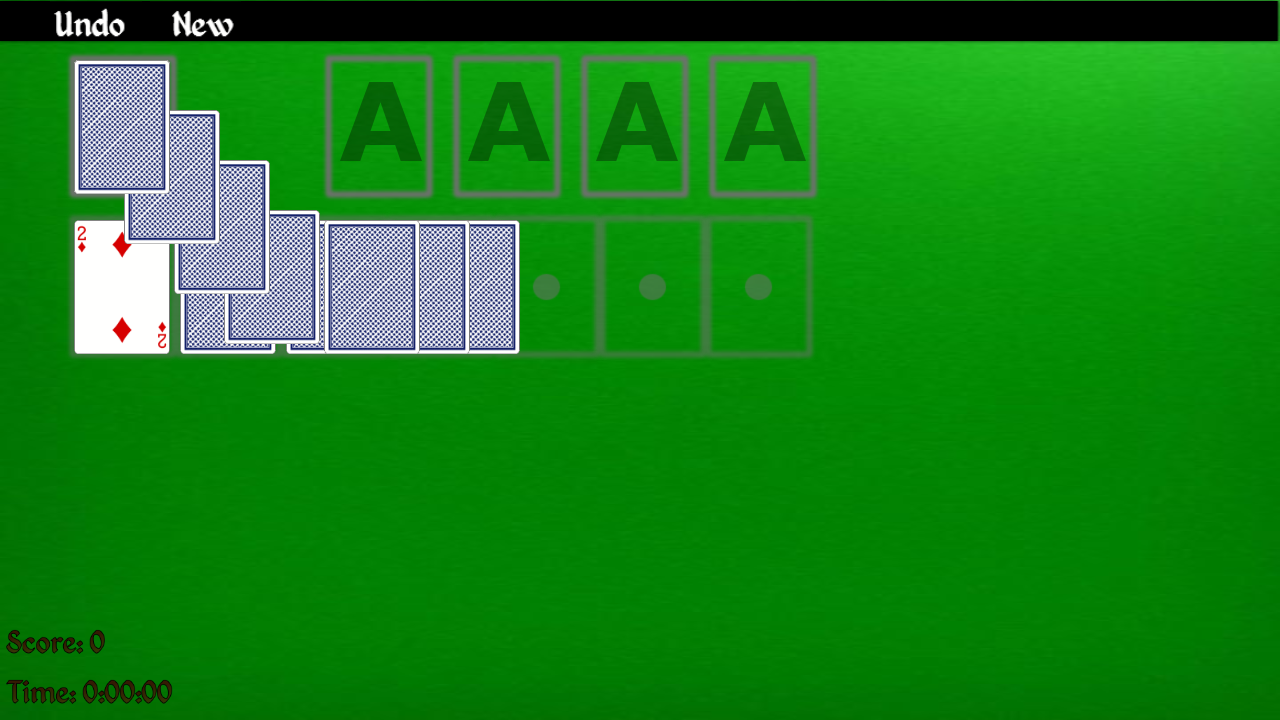